Tests JavaScript alert handling by triggering and interacting with three types of alerts: simple alert, confirmation dialog, and prompt dialog

Starting URL: https://the-internet.herokuapp.com/javascript_alerts

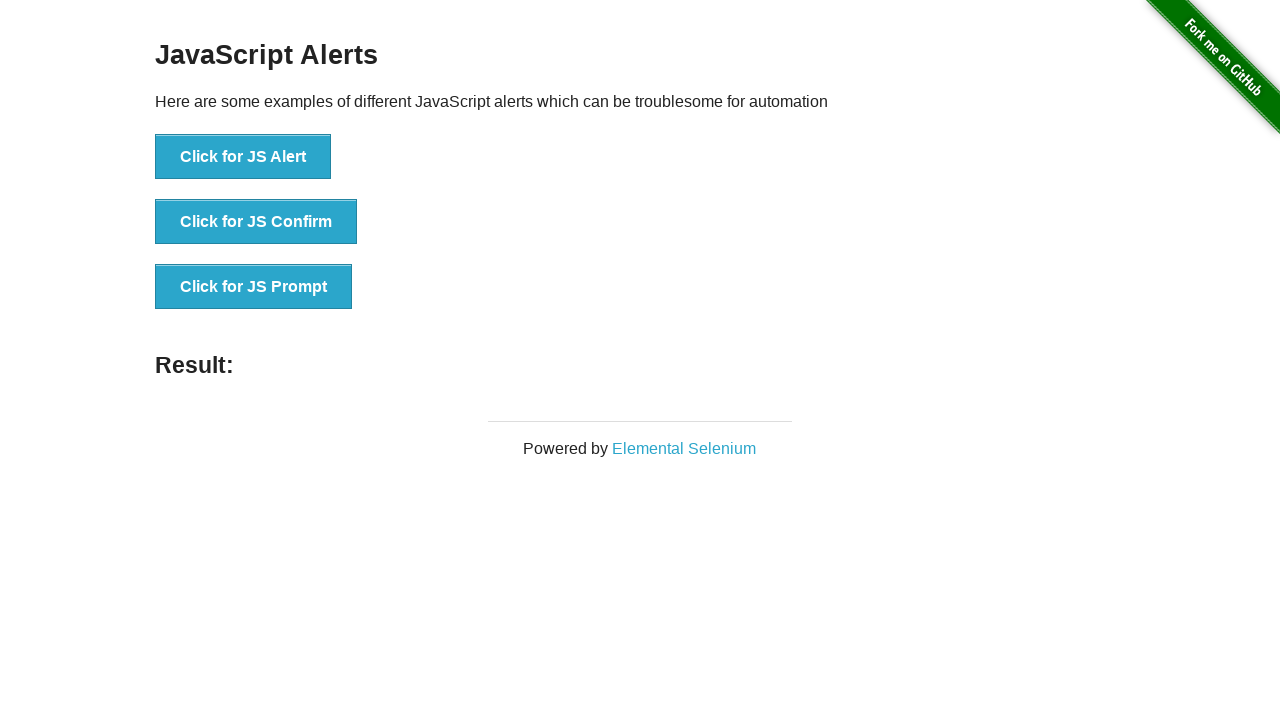

Clicked button to trigger JS Alert at (243, 157) on xpath=//button[text()='Click for JS Alert']
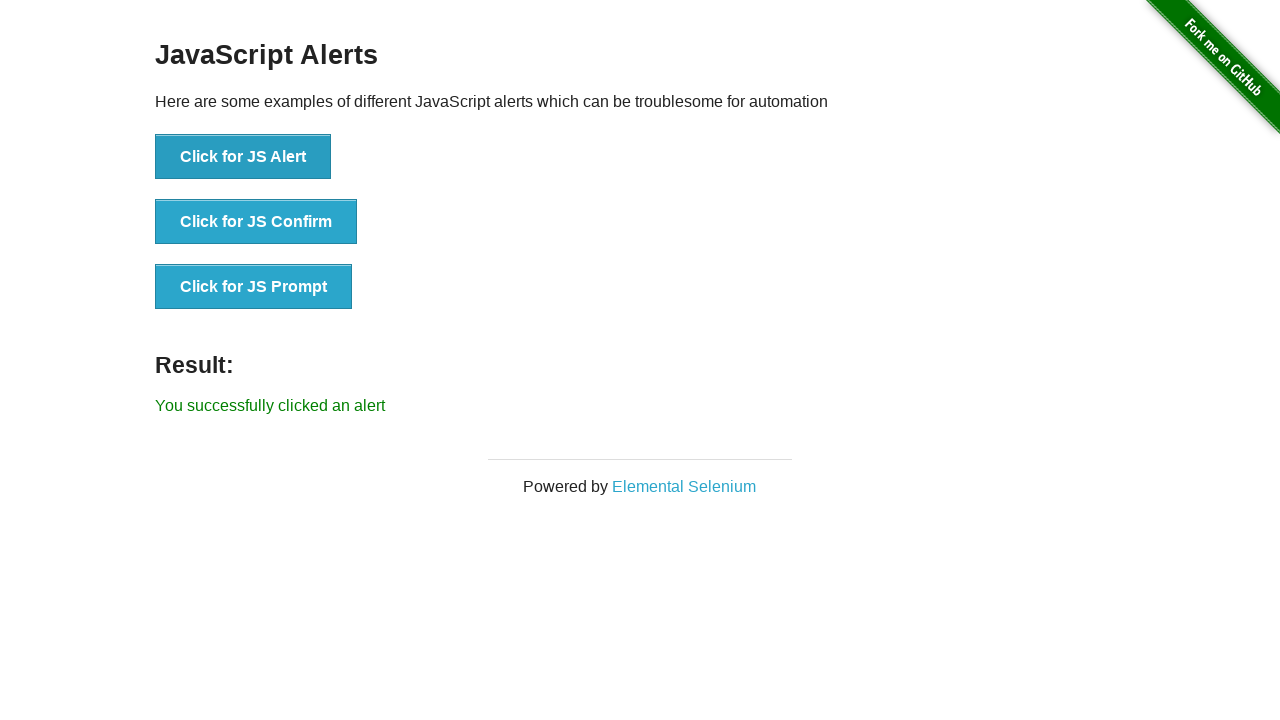

Accepted the simple alert dialog
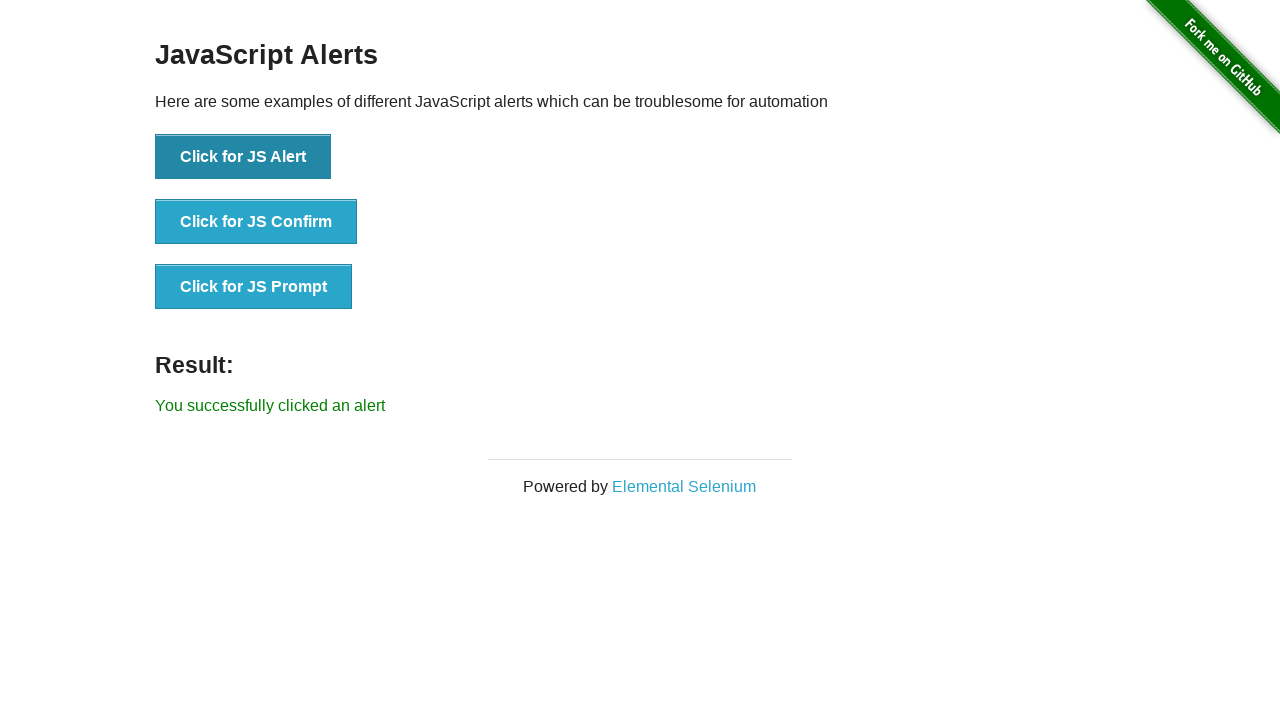

Clicked button to trigger JS Confirm dialog at (256, 222) on xpath=//button[text()='Click for JS Confirm']
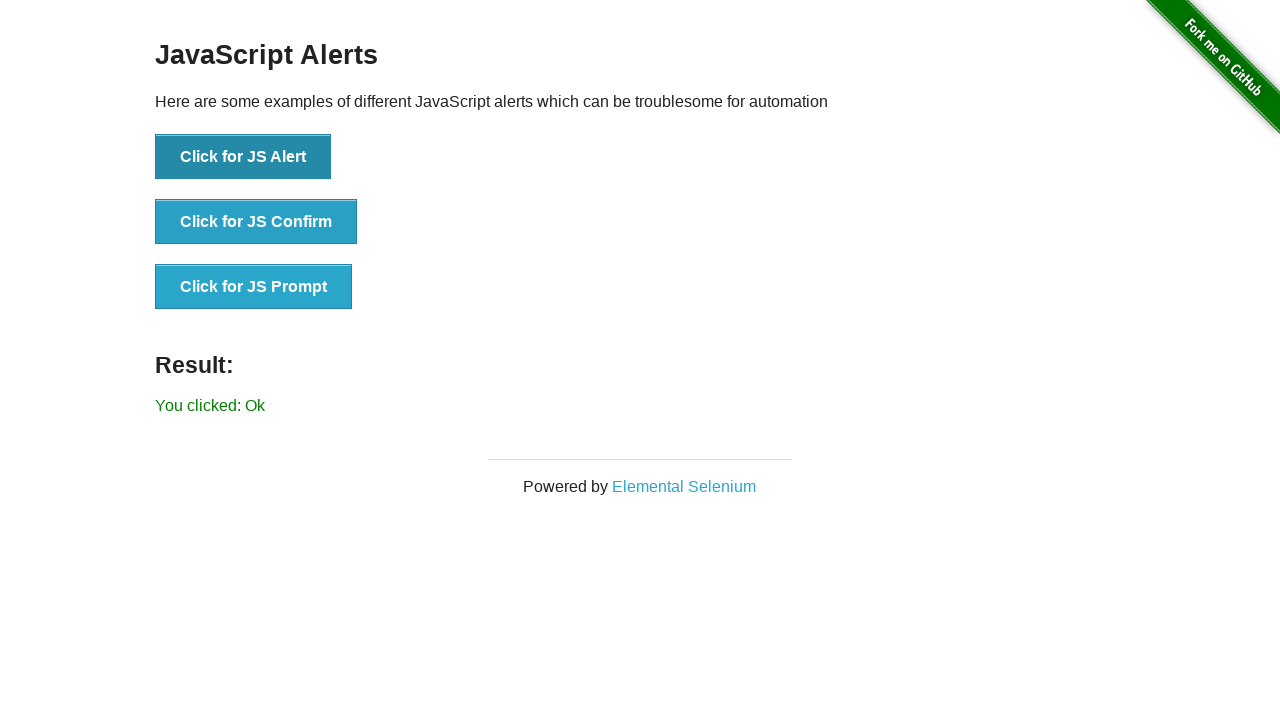

Dismissed the confirmation dialog
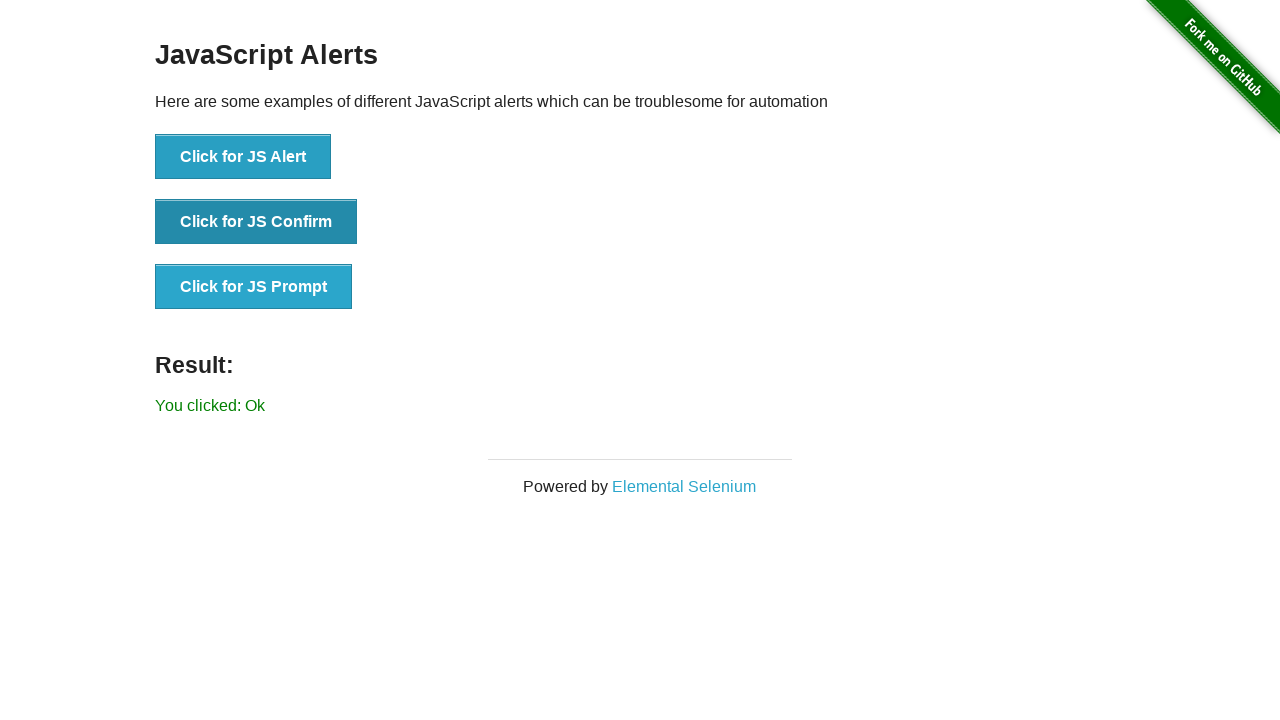

Clicked button to trigger JS Prompt dialog at (254, 287) on xpath=//button[text()='Click for JS Prompt']
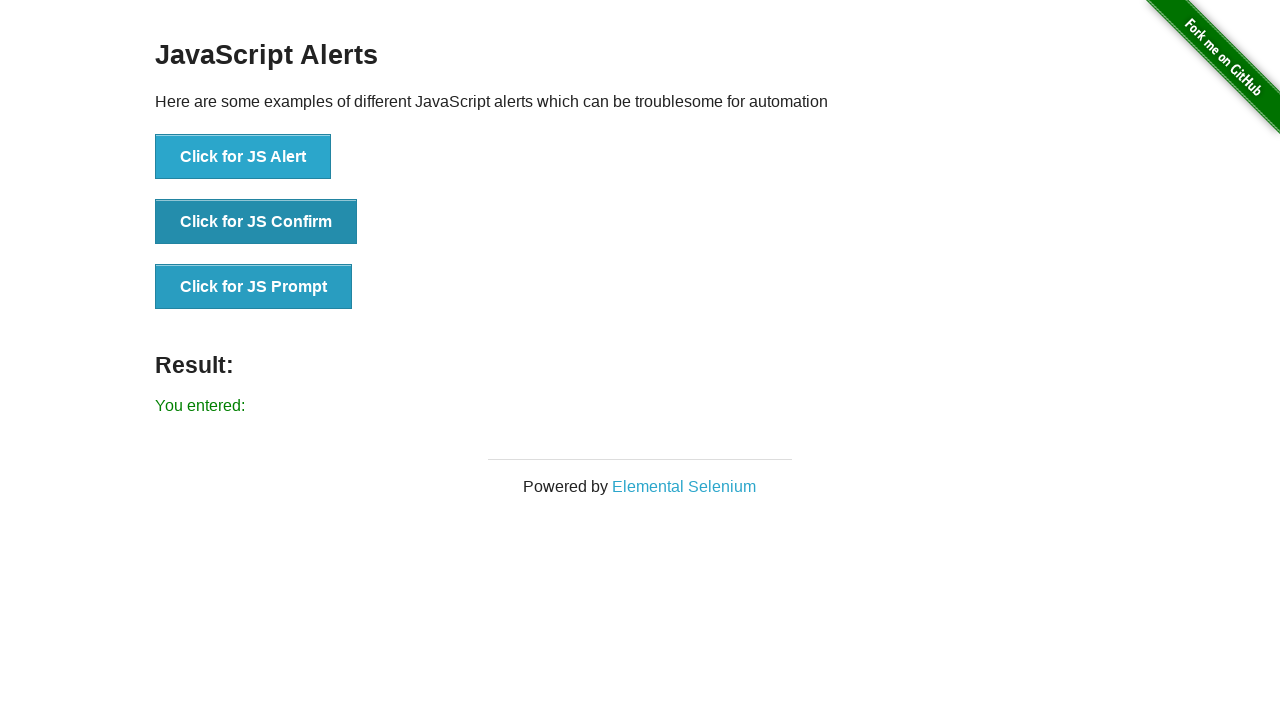

Accepted the prompt dialog with input 'LiarZishan'
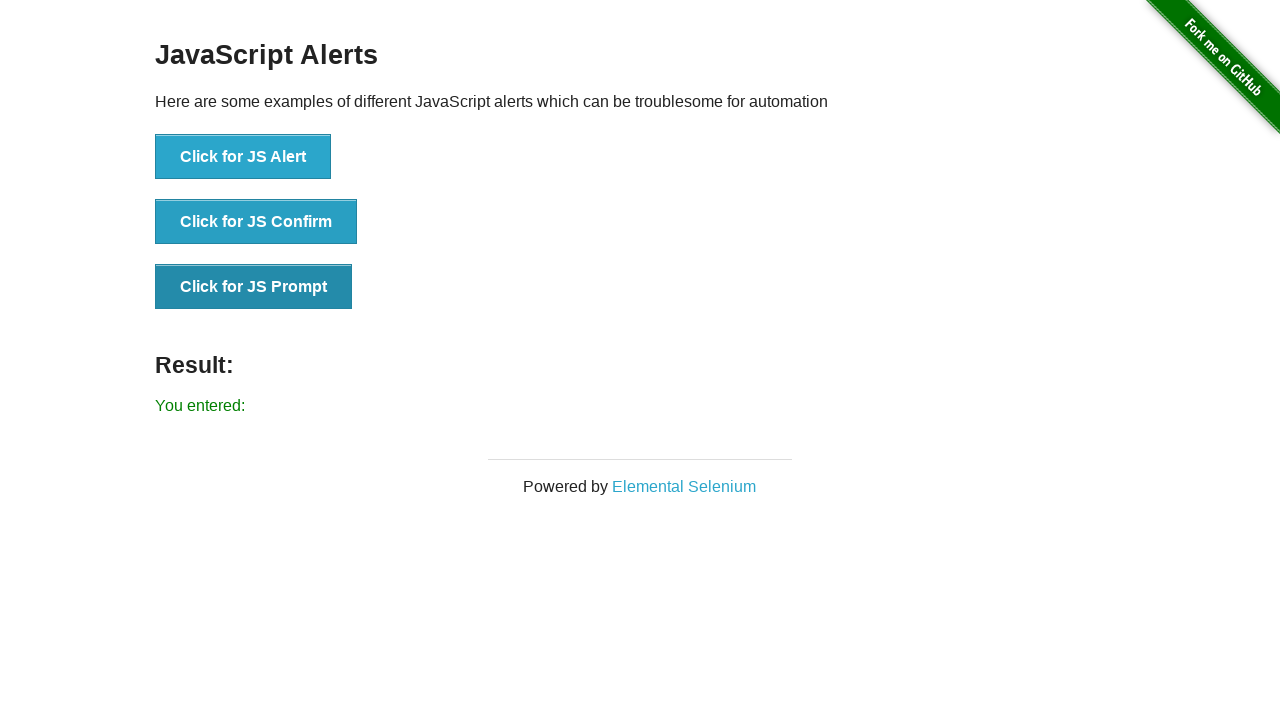

Waited 1 second to ensure all dialogs are processed
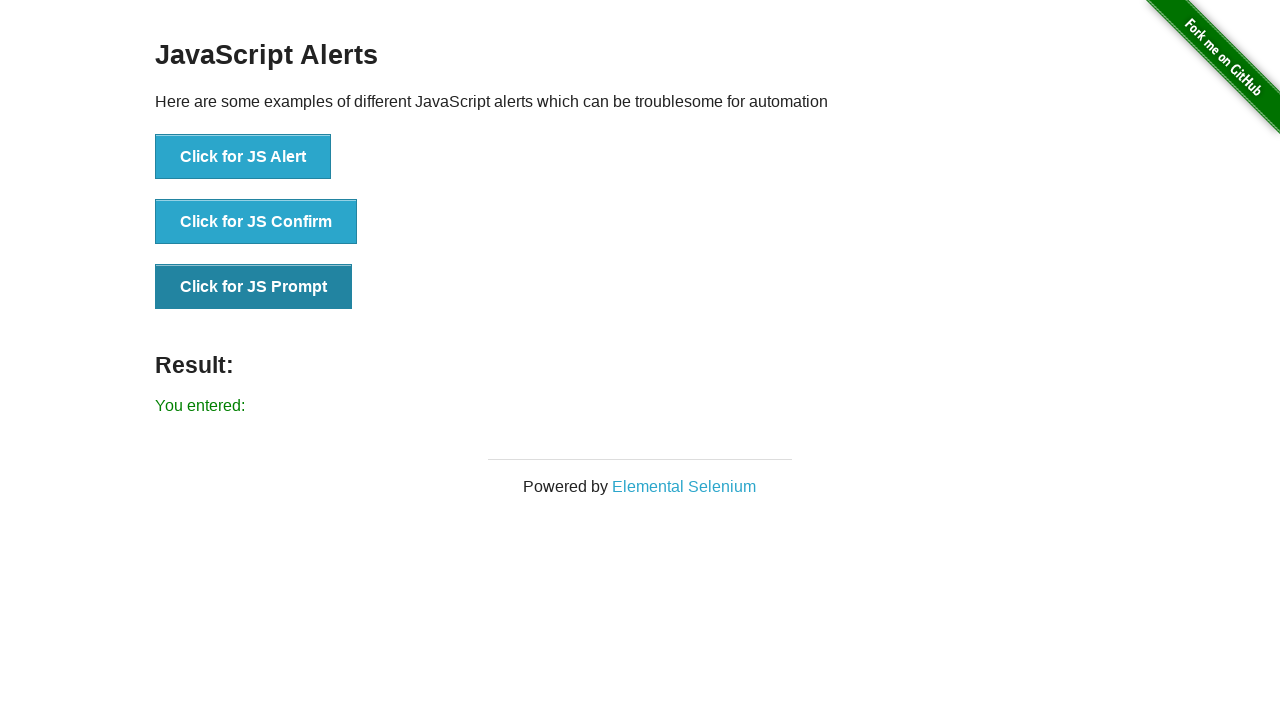

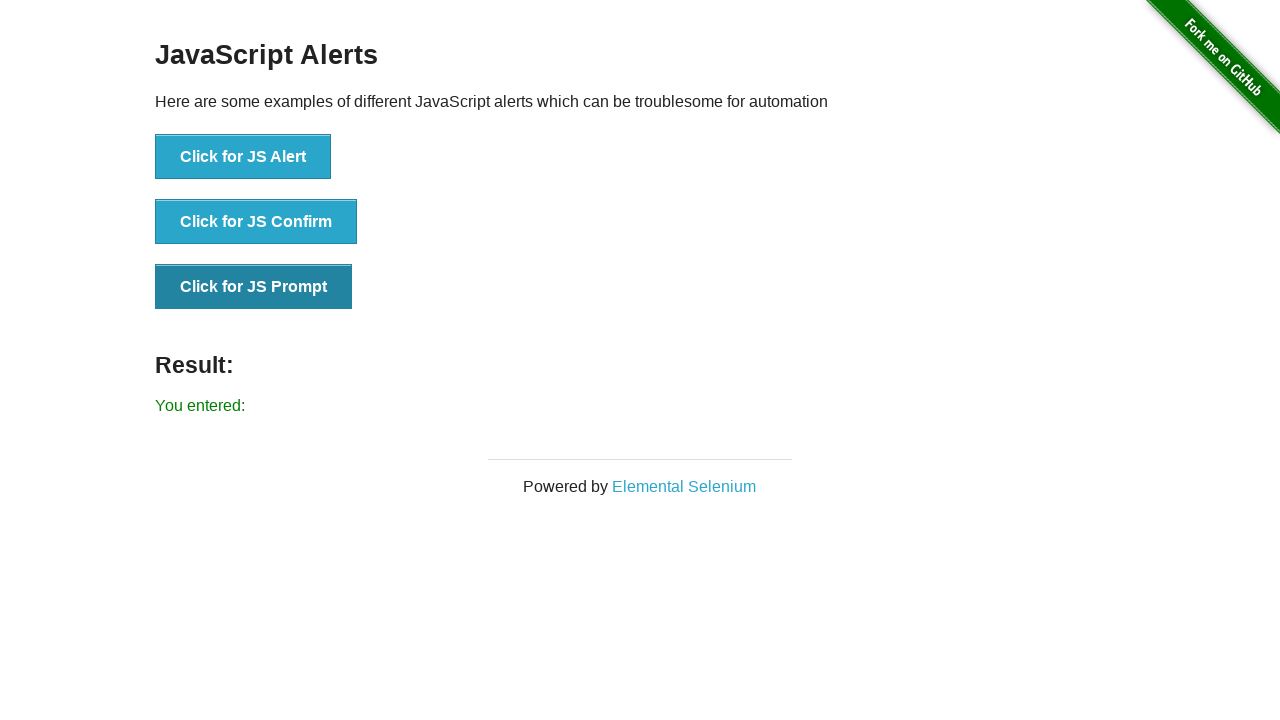